Tests checkbox functionality by ensuring both checkboxes on the page are selected, clicking them only if they are not already checked, then verifying both are in selected state.

Starting URL: https://the-internet.herokuapp.com/checkboxes

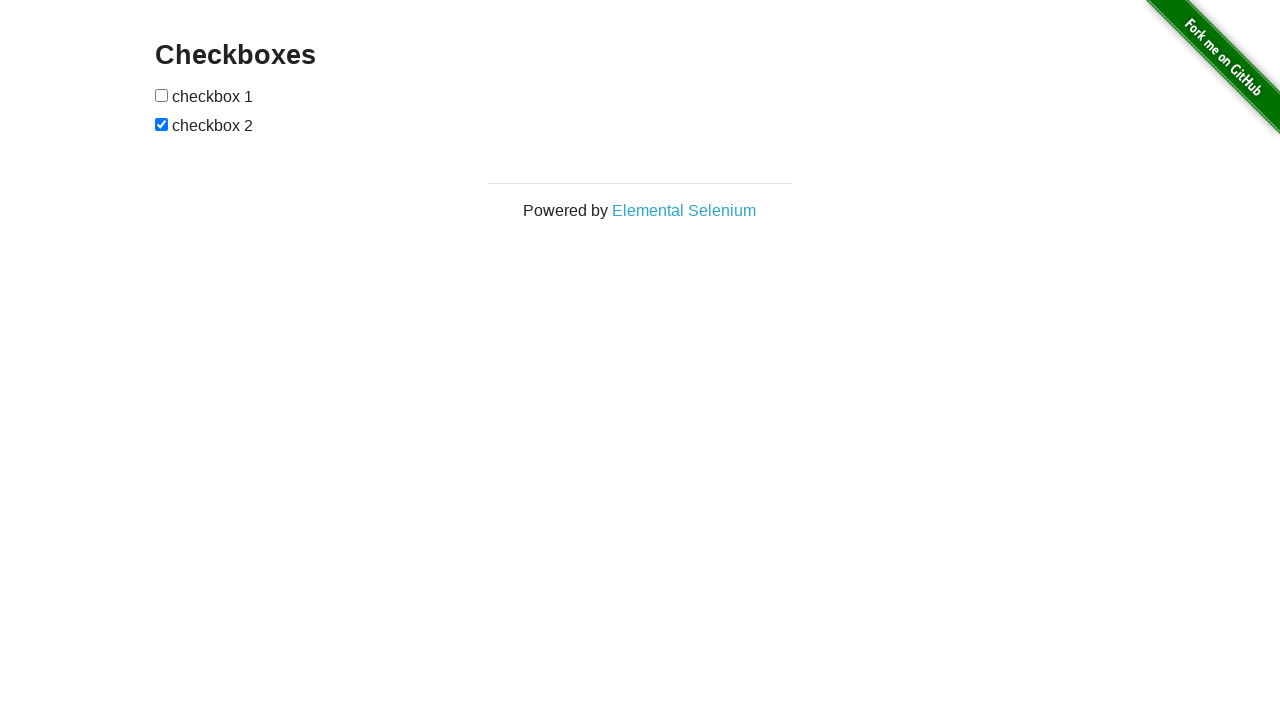

Located first checkbox element
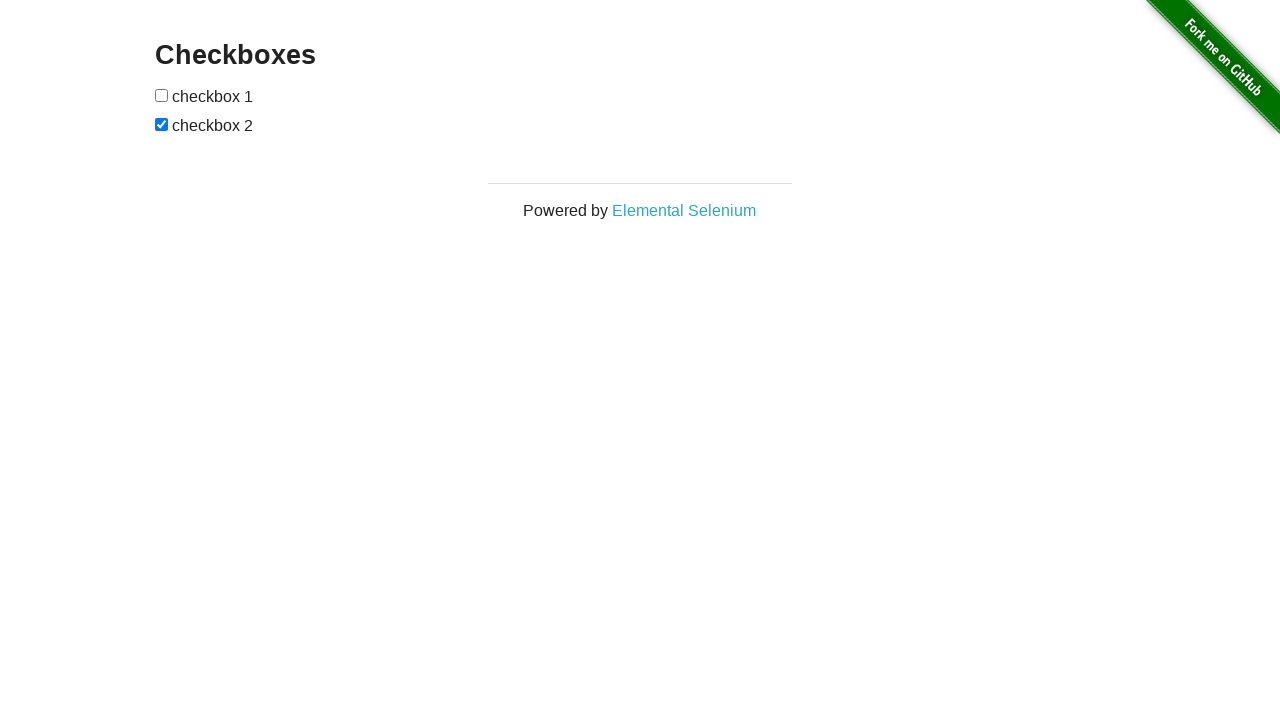

Located second checkbox element
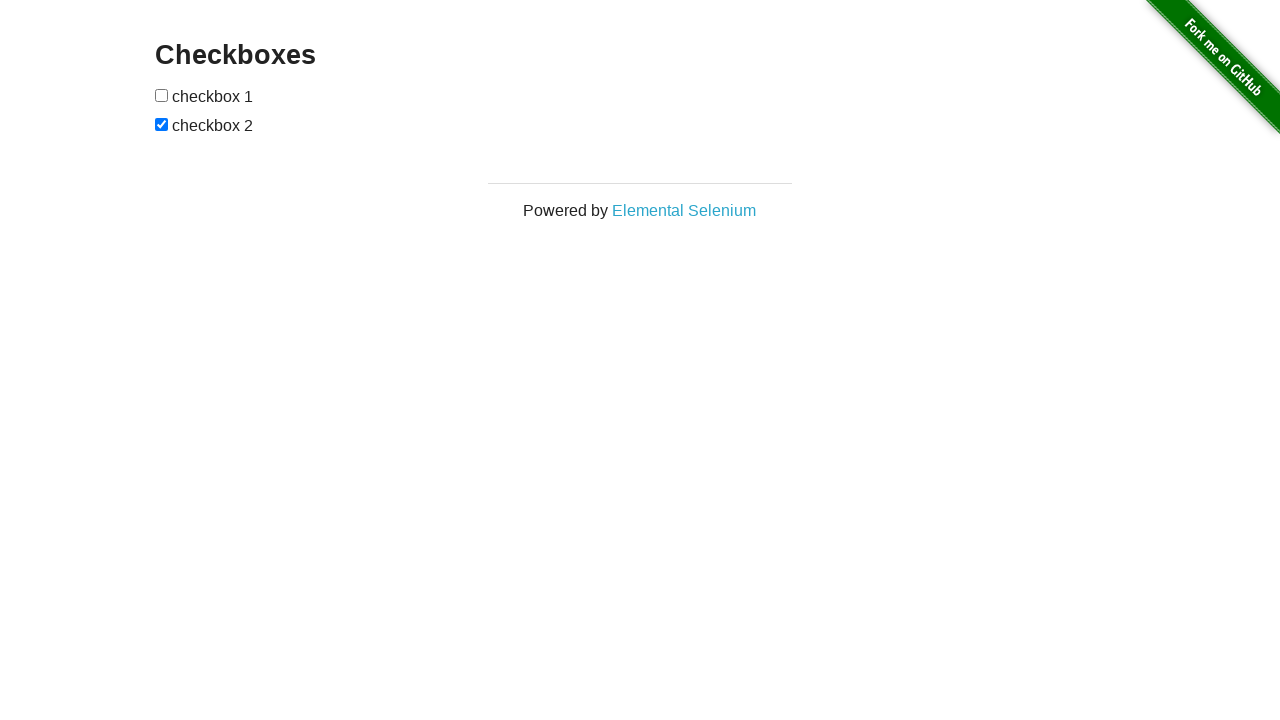

First checkbox was unchecked, clicked to select it at (162, 95) on xpath=//form[@id='checkboxes']/input[1]
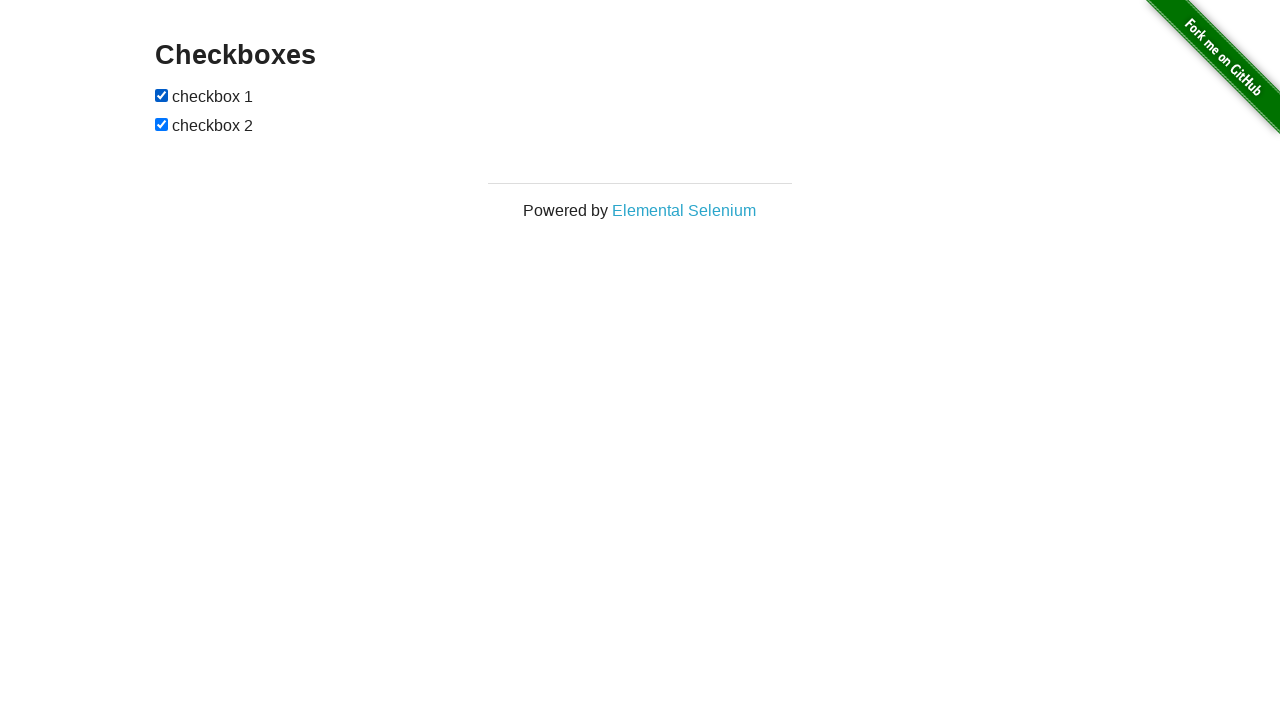

Second checkbox was already checked, no action needed
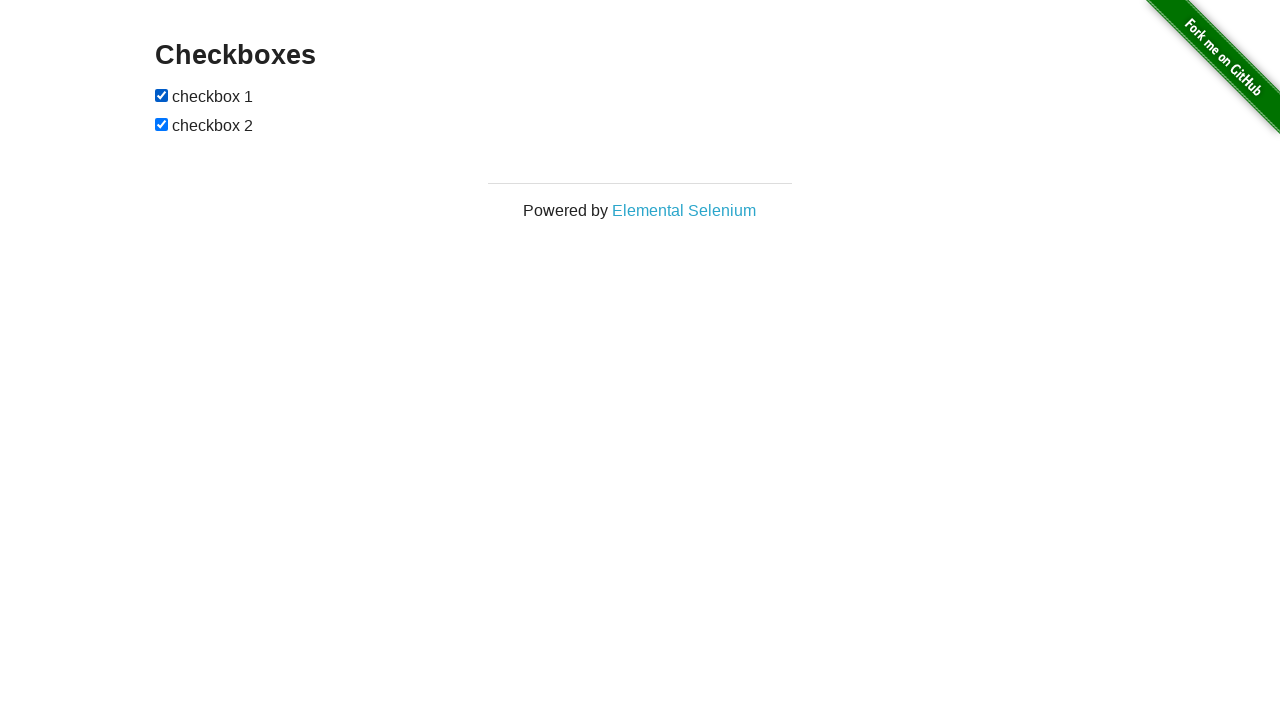

Verified first checkbox is checked
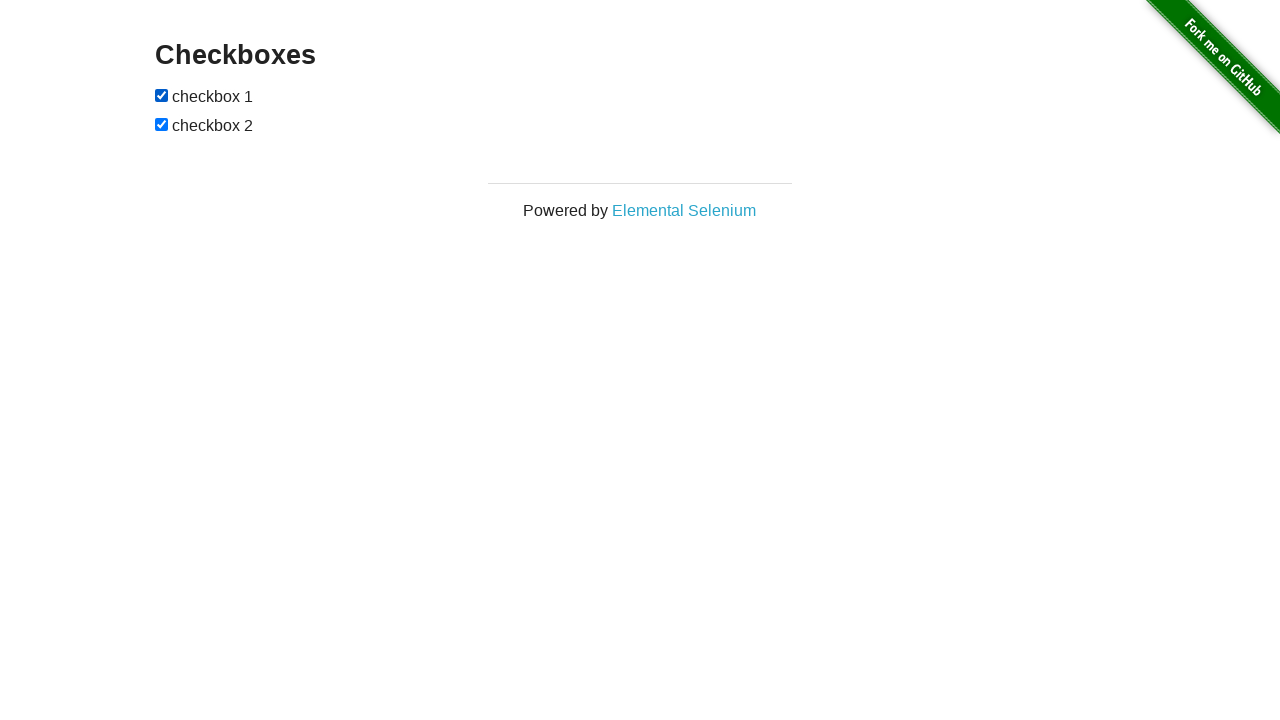

Verified second checkbox is checked
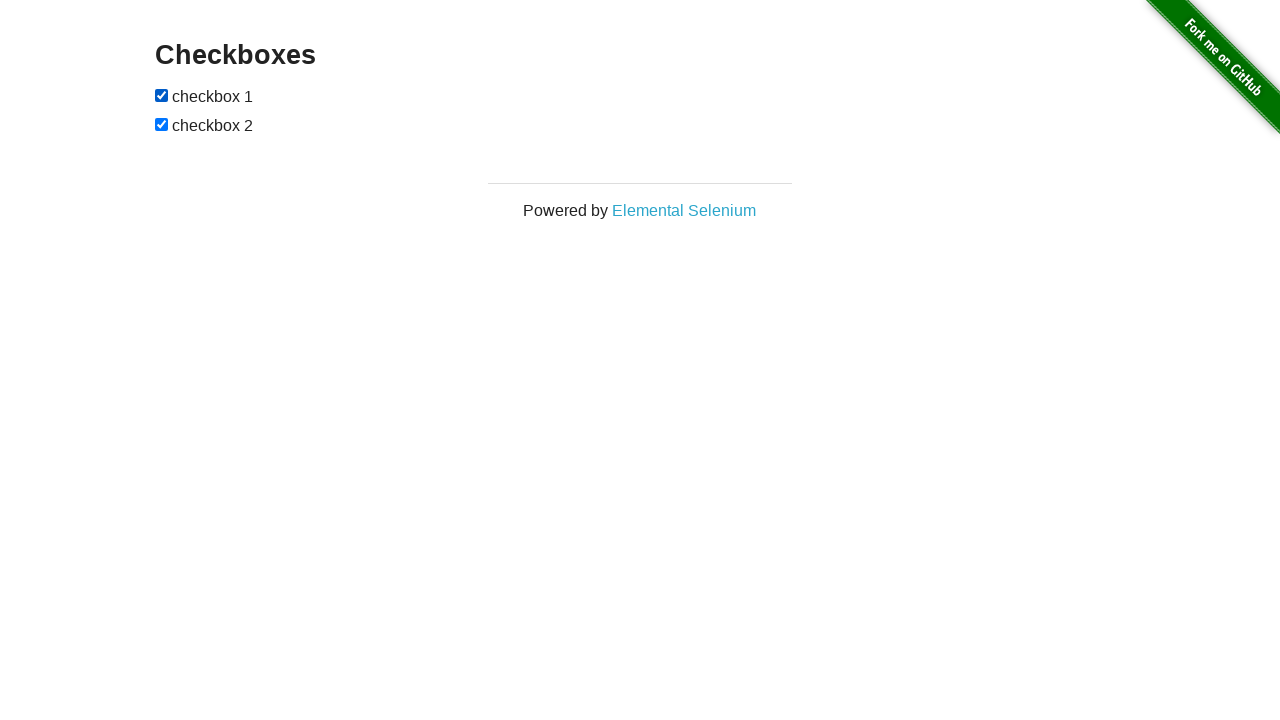

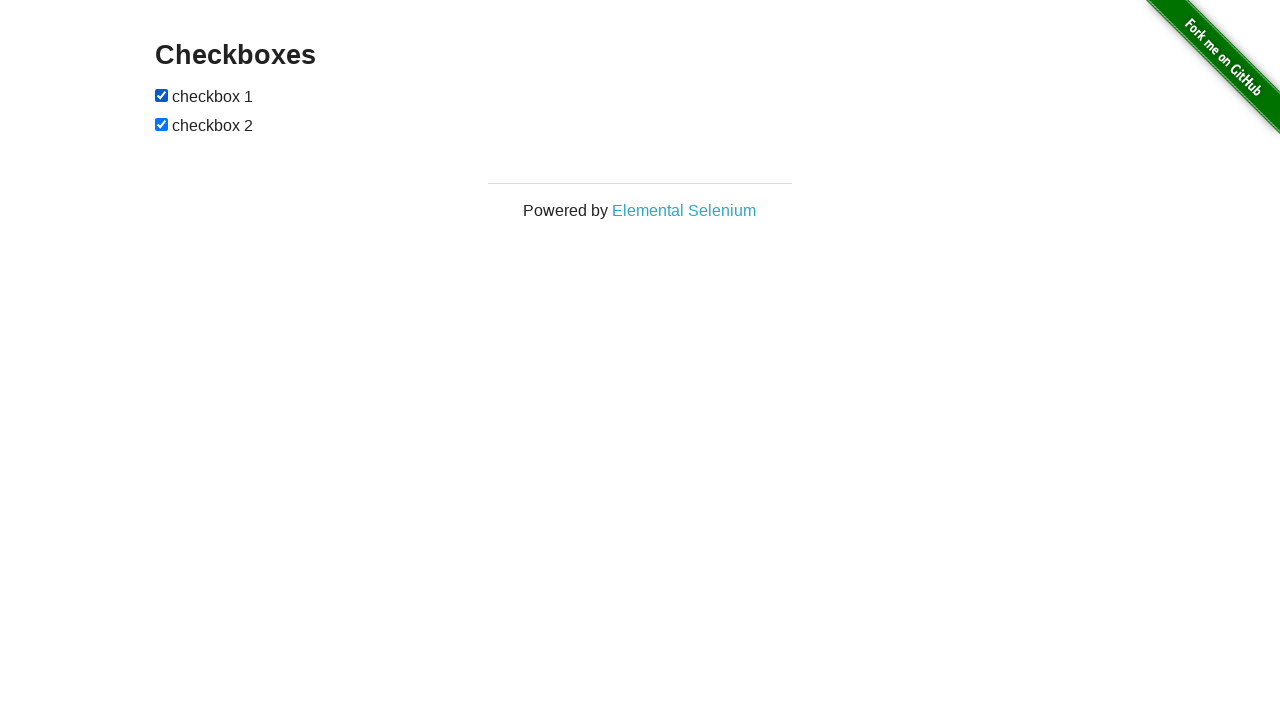